Tests JavaScript confirm dialog by clicking the second button, dismissing the alert (clicking Cancel), and verifying the result message does not contain "successfuly"

Starting URL: https://the-internet.herokuapp.com/javascript_alerts

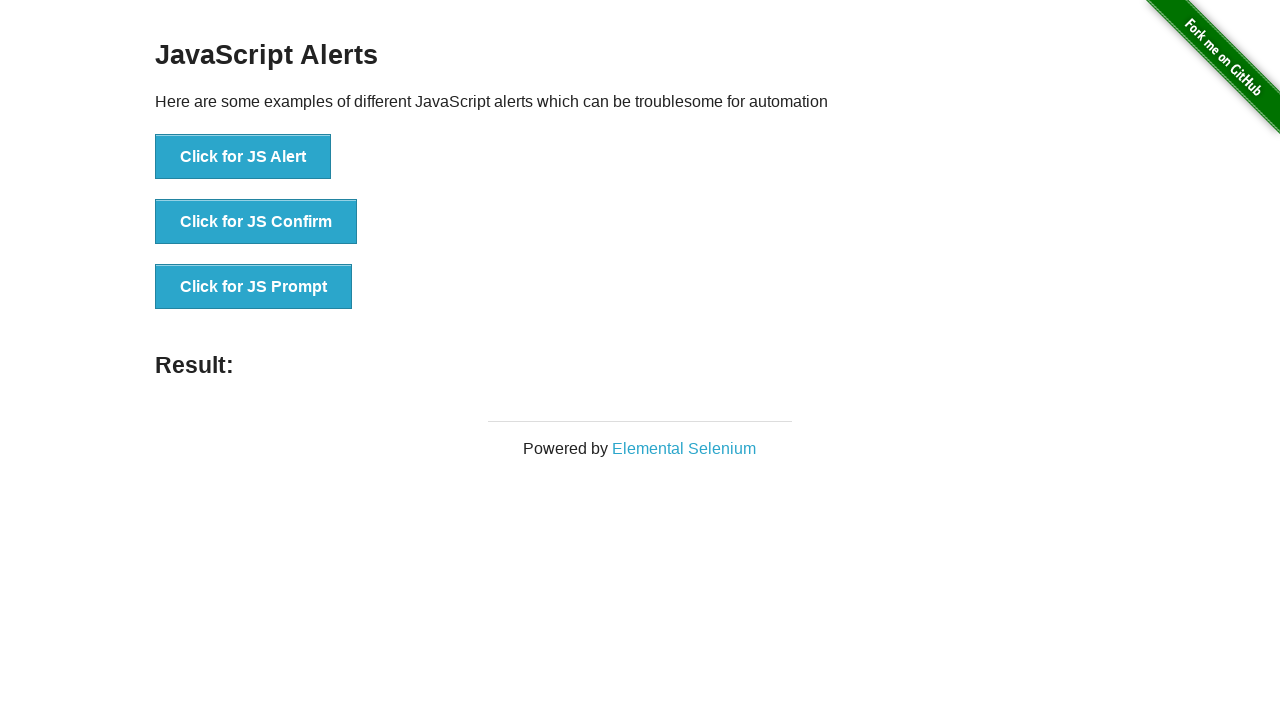

Set up dialog handler to dismiss the confirm dialog
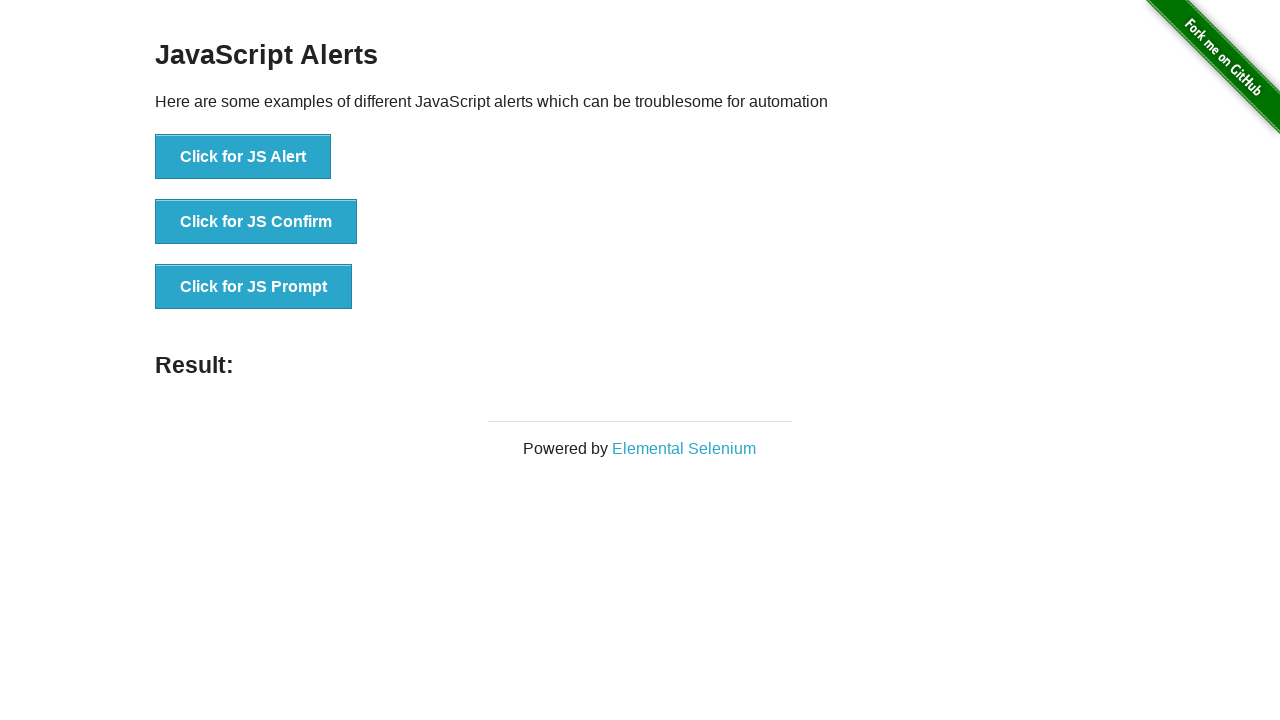

Clicked the JS Confirm button at (256, 222) on xpath=//*[text()='Click for JS Confirm']
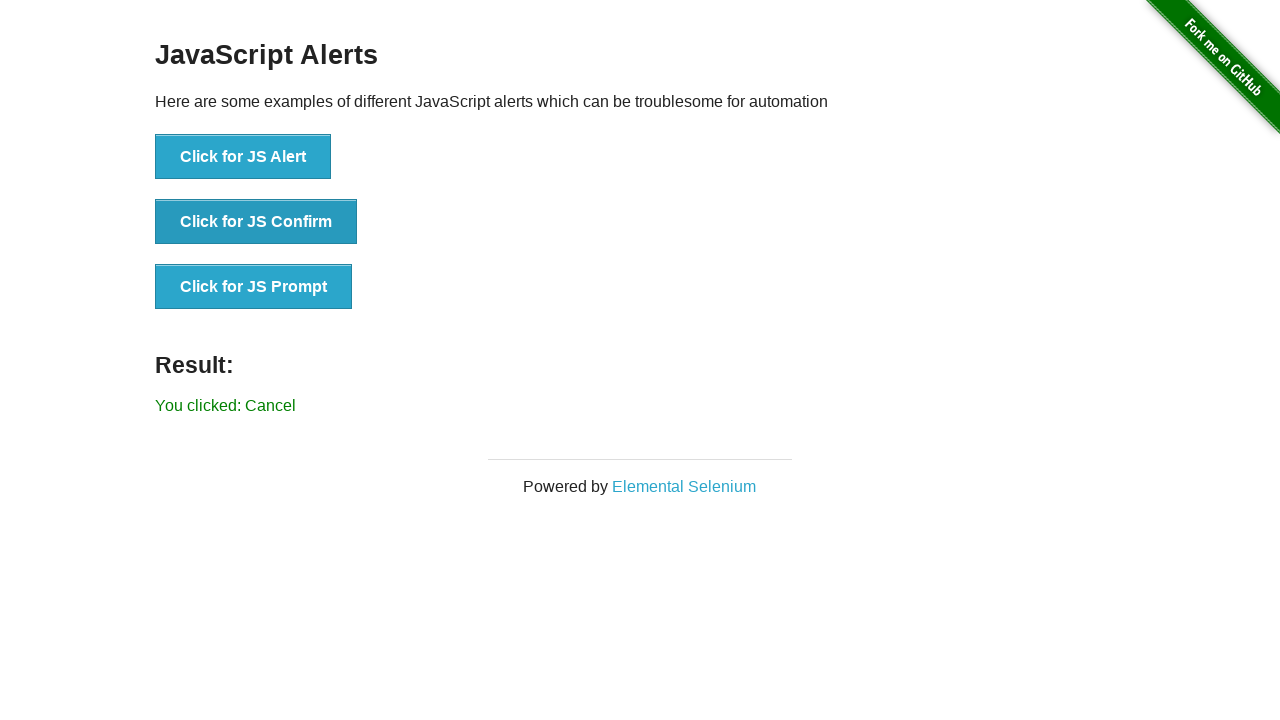

Result message element loaded
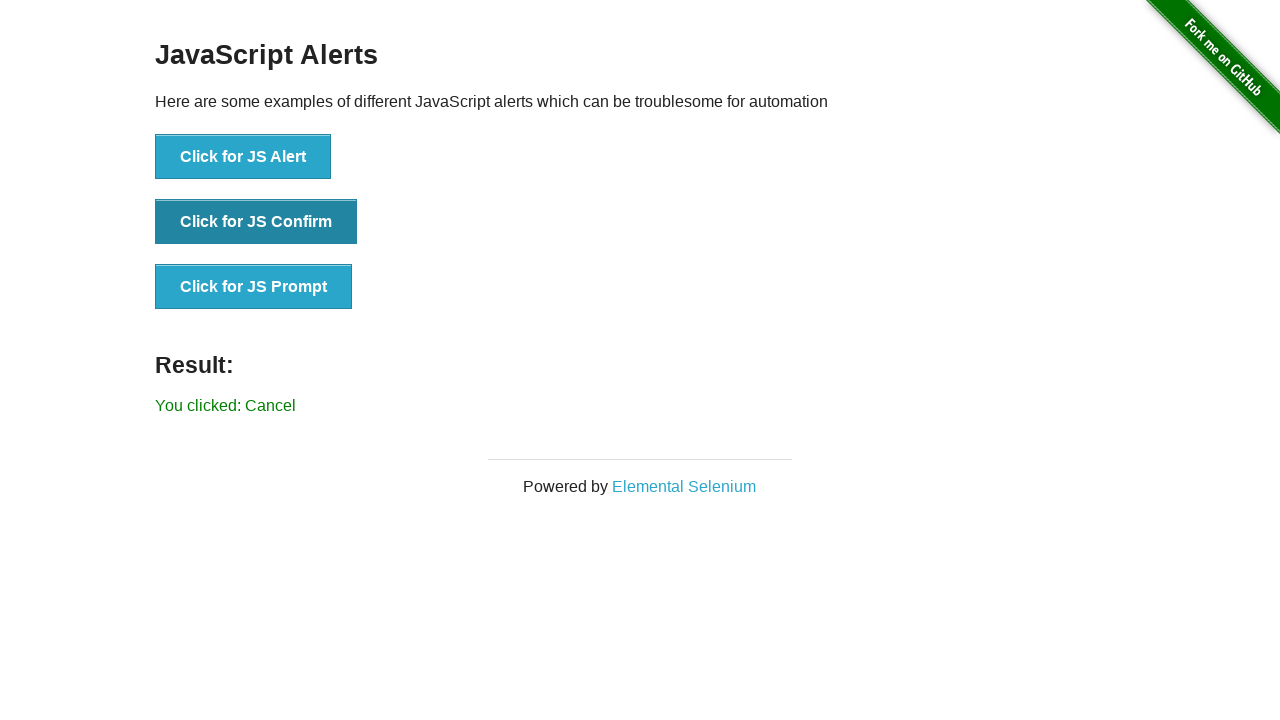

Retrieved result text: 'You clicked: Cancel'
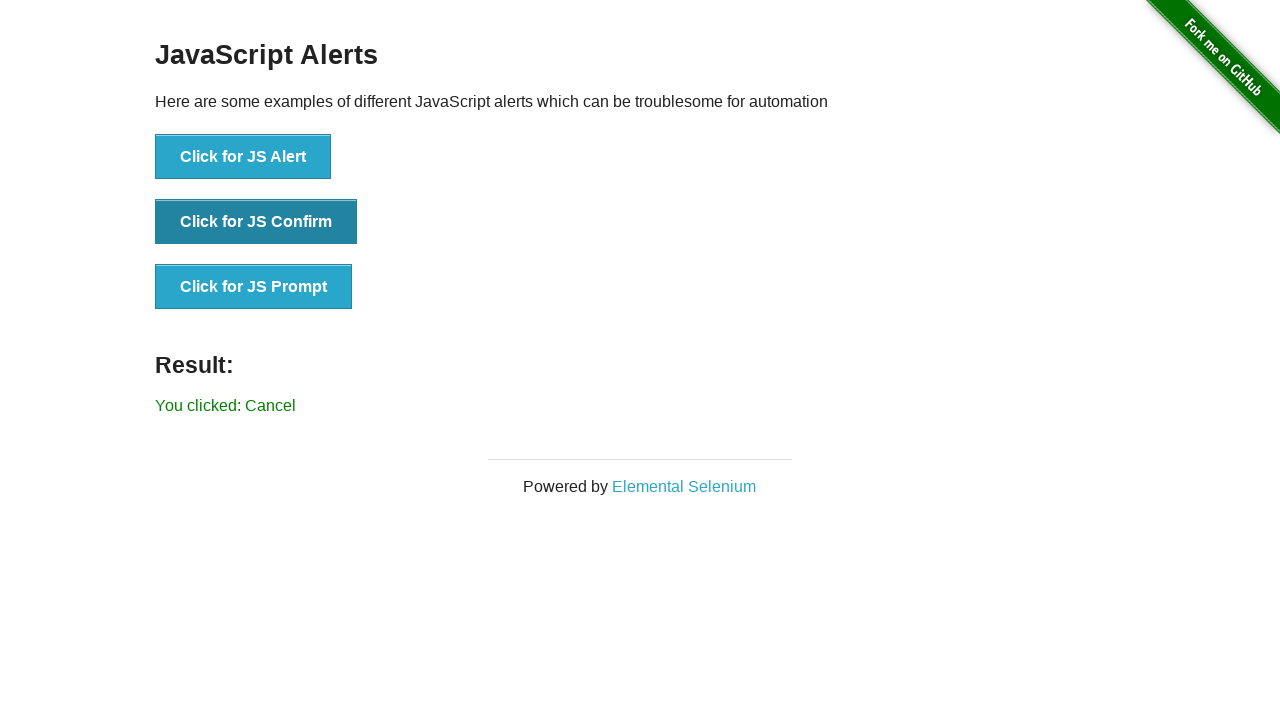

Verified result text does not contain 'successfuly'
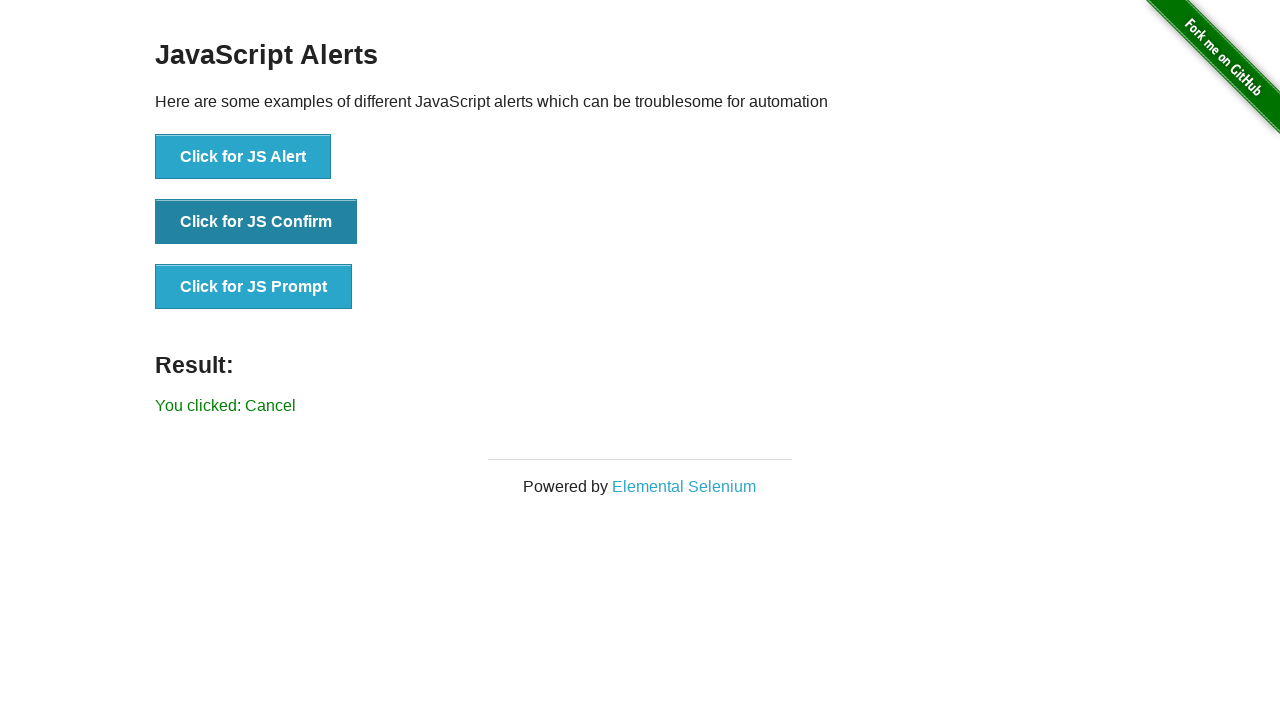

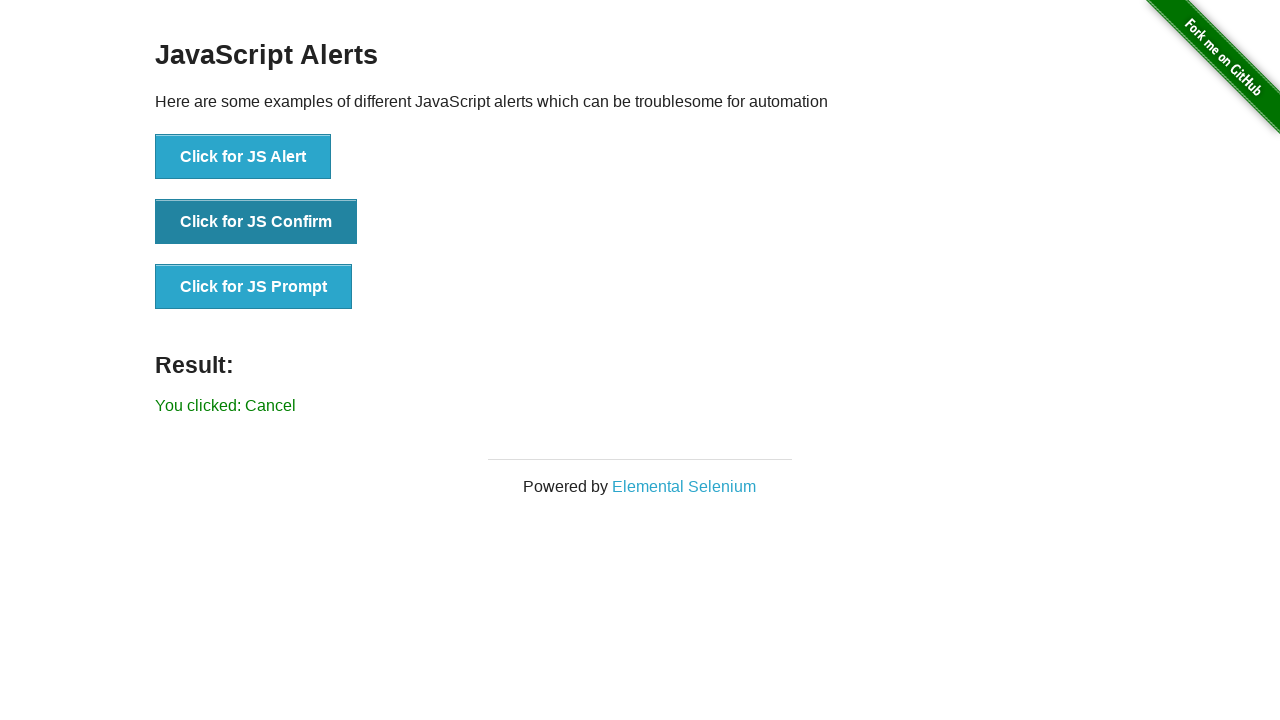